Tests JavaScript alert handling by clicking a button that triggers an alert and then accepting/dismissing the alert dialog.

Starting URL: https://demoqa.com/alerts

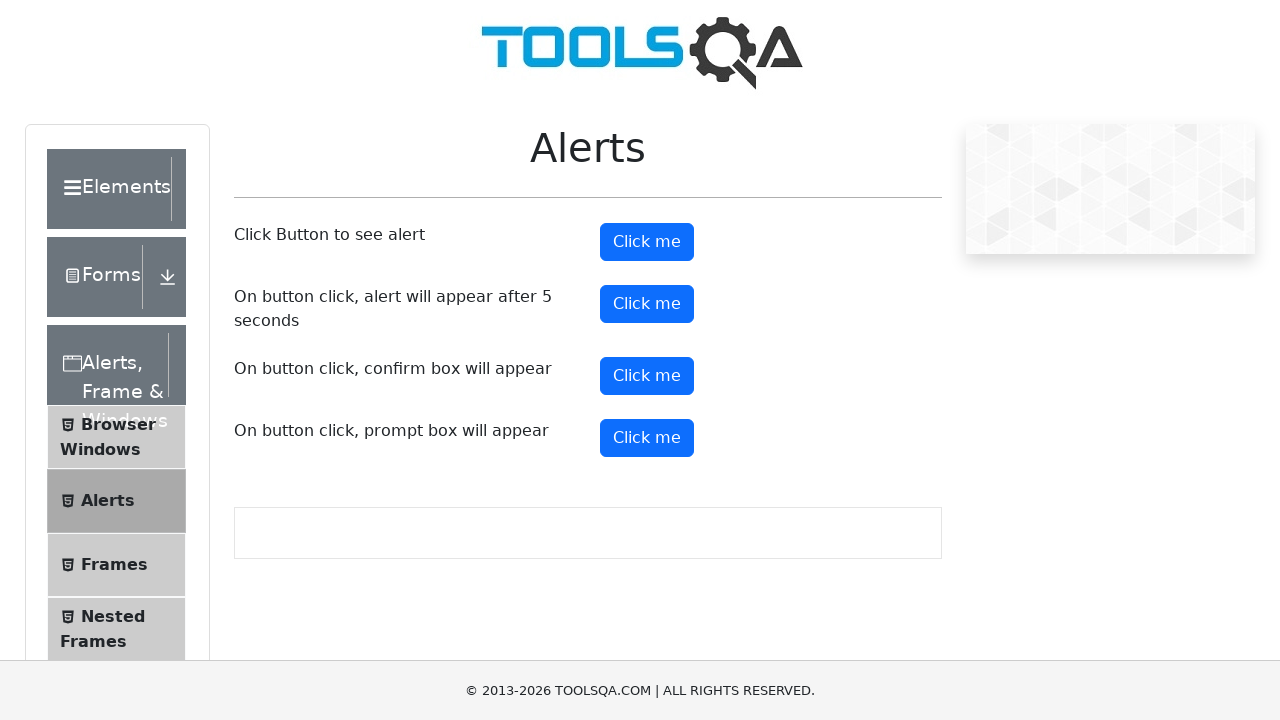

Set up dialog handler to automatically accept alerts
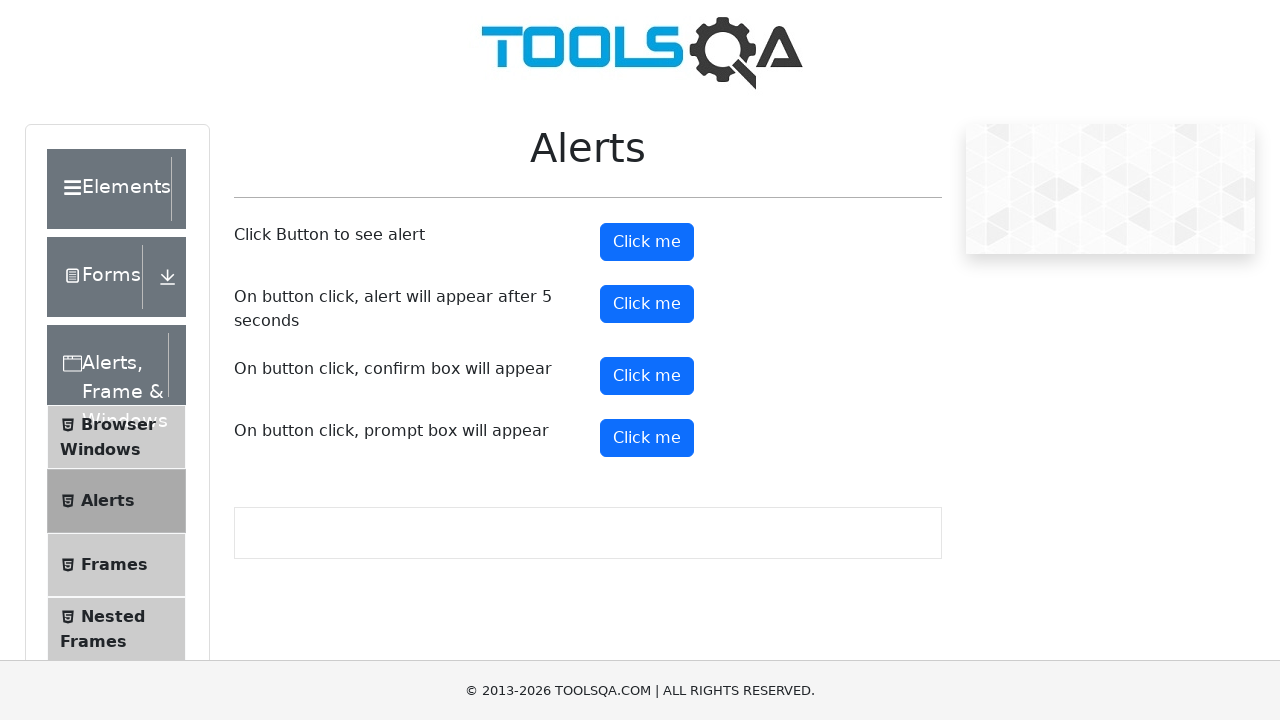

Clicked alert button to trigger JavaScript alert at (647, 242) on #alertButton
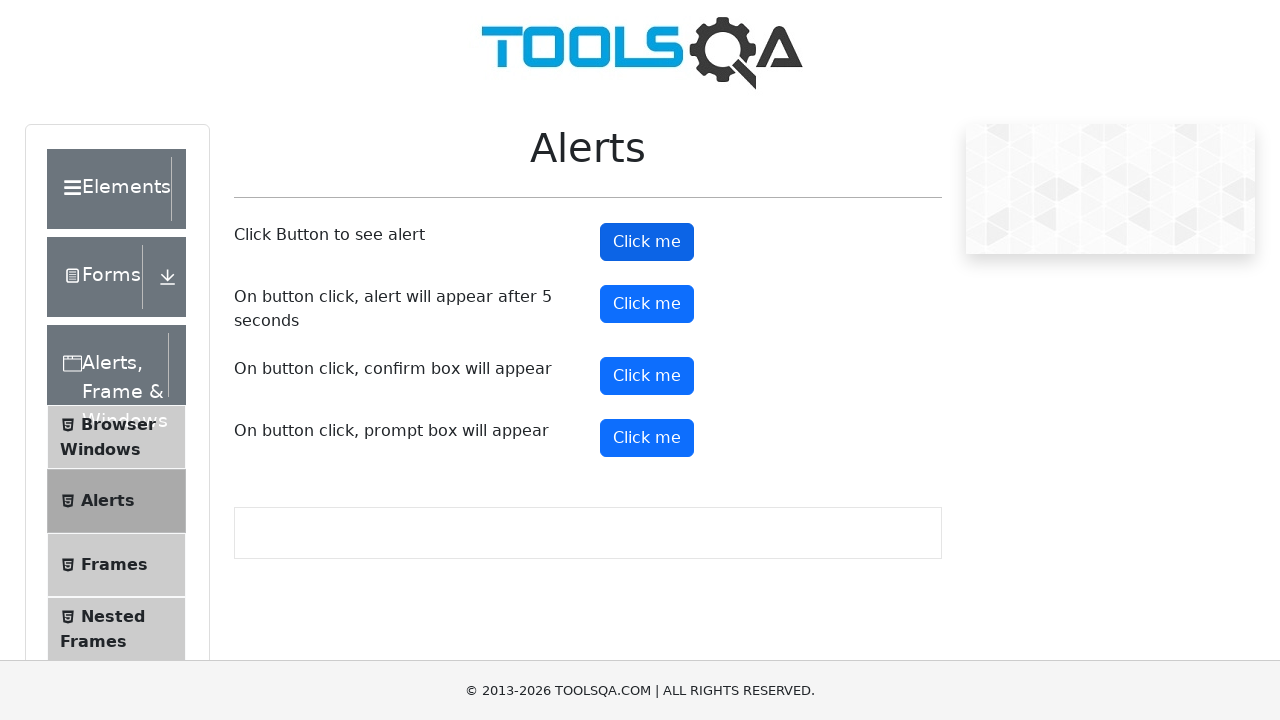

Waited for alert to be processed and dismissed
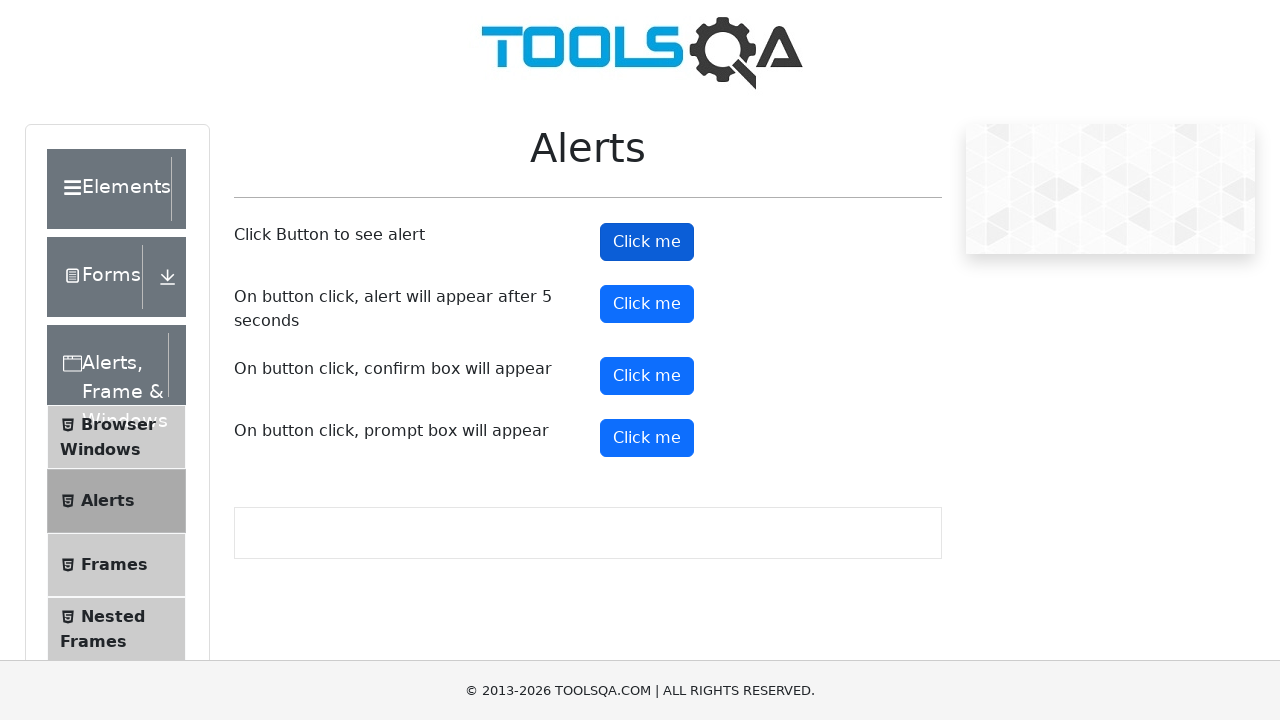

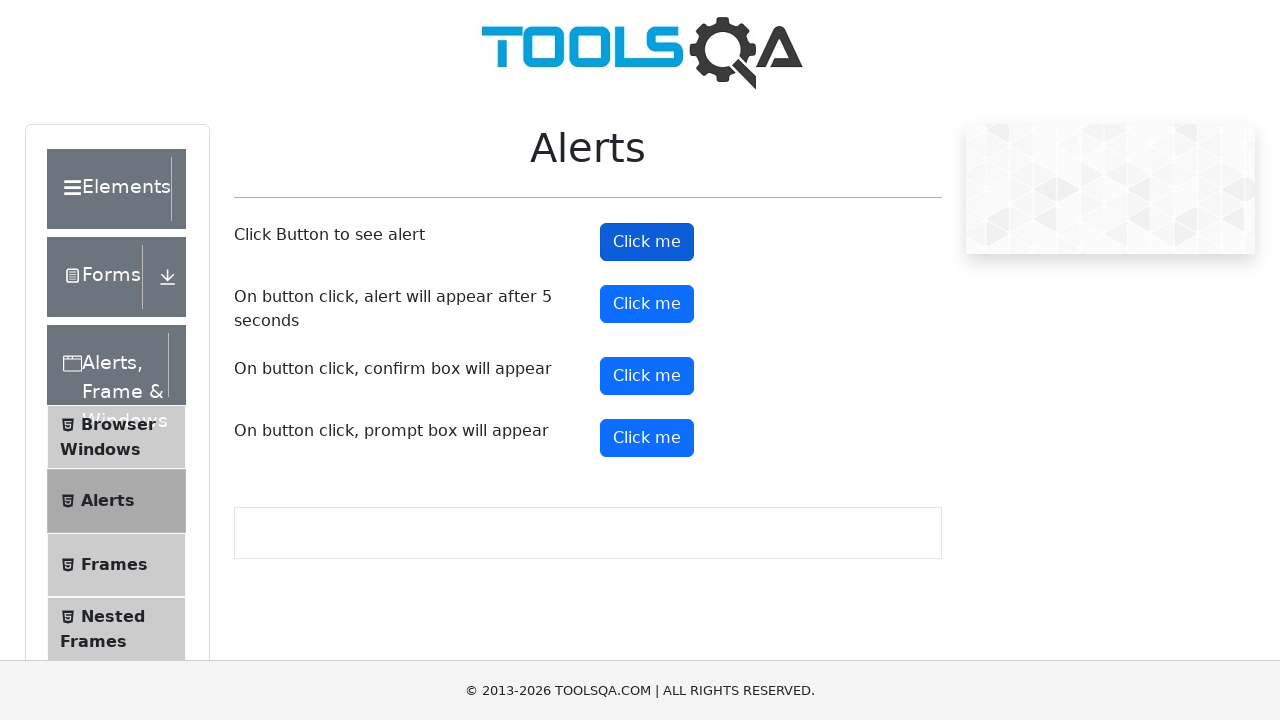